Tests various scrolling actions on the Selenium downloads page, including vertical and horizontal scrolling in different directions and amounts

Starting URL: https://www.selenium.dev/downloads/

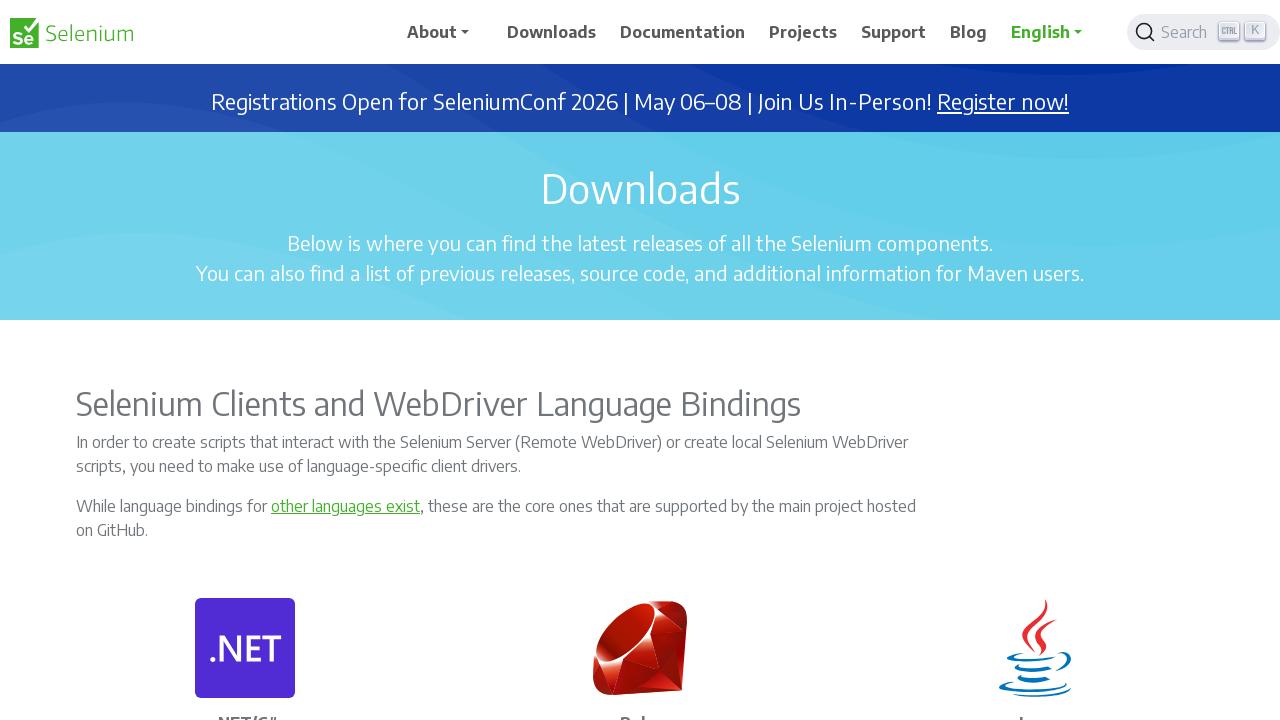

Scrolled down by 1000 pixels on Selenium downloads page
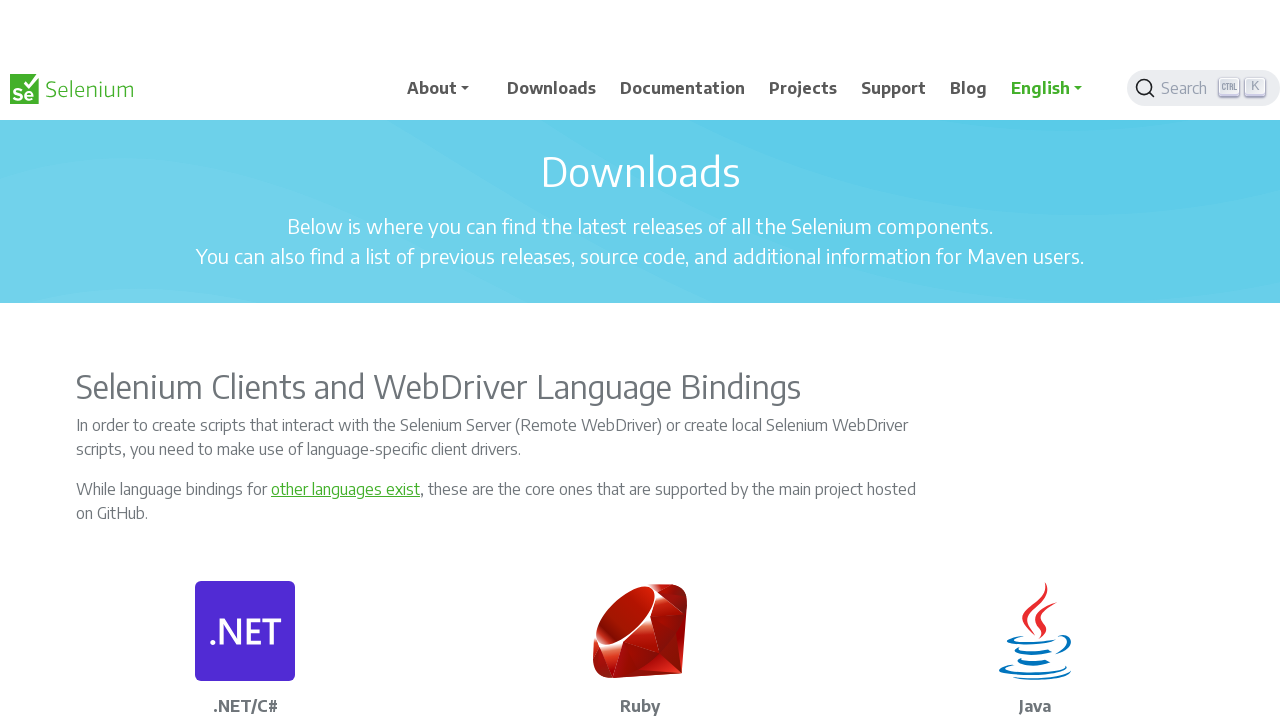

Waited 2 seconds after downward scroll
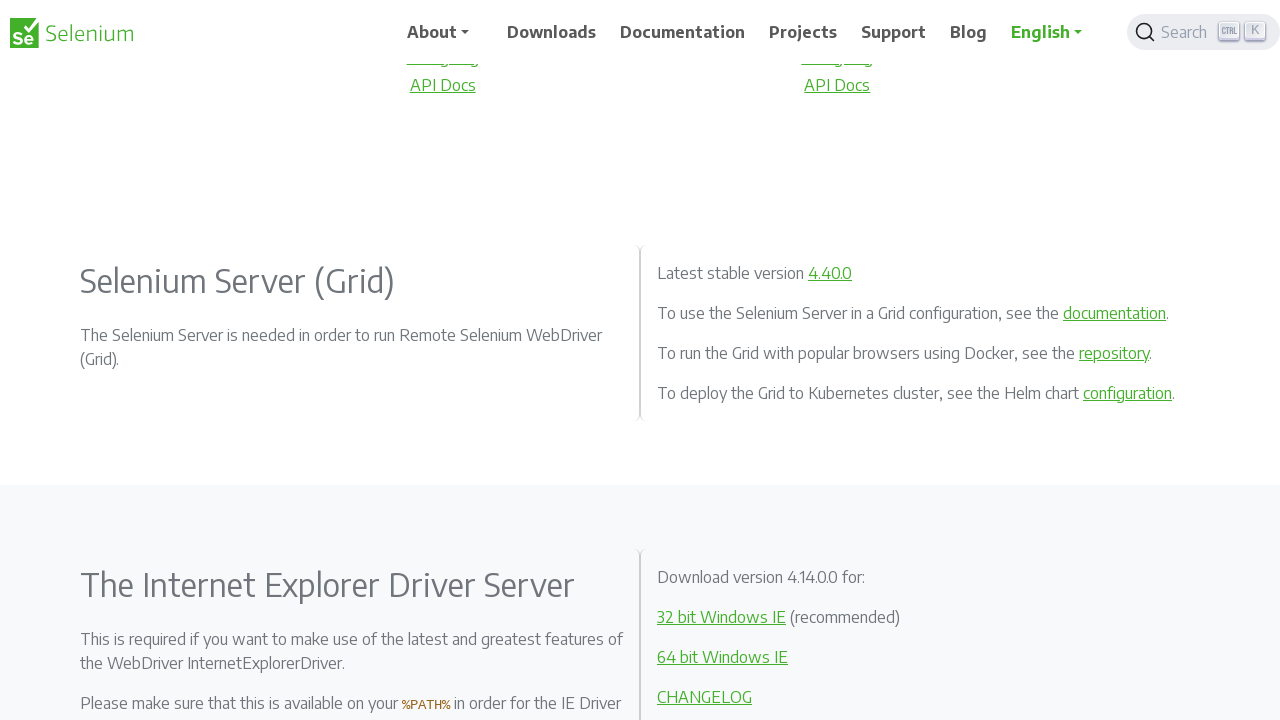

Scrolled up by 1000 pixels
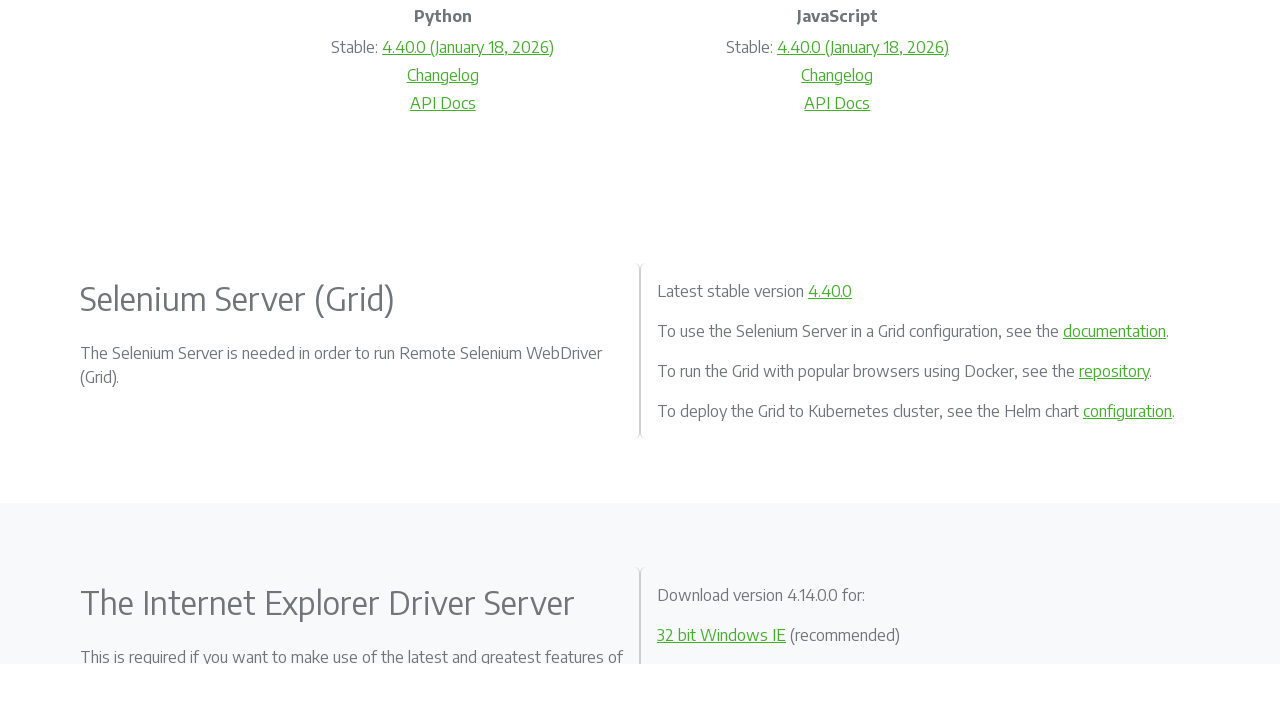

Waited 2 seconds after upward scroll
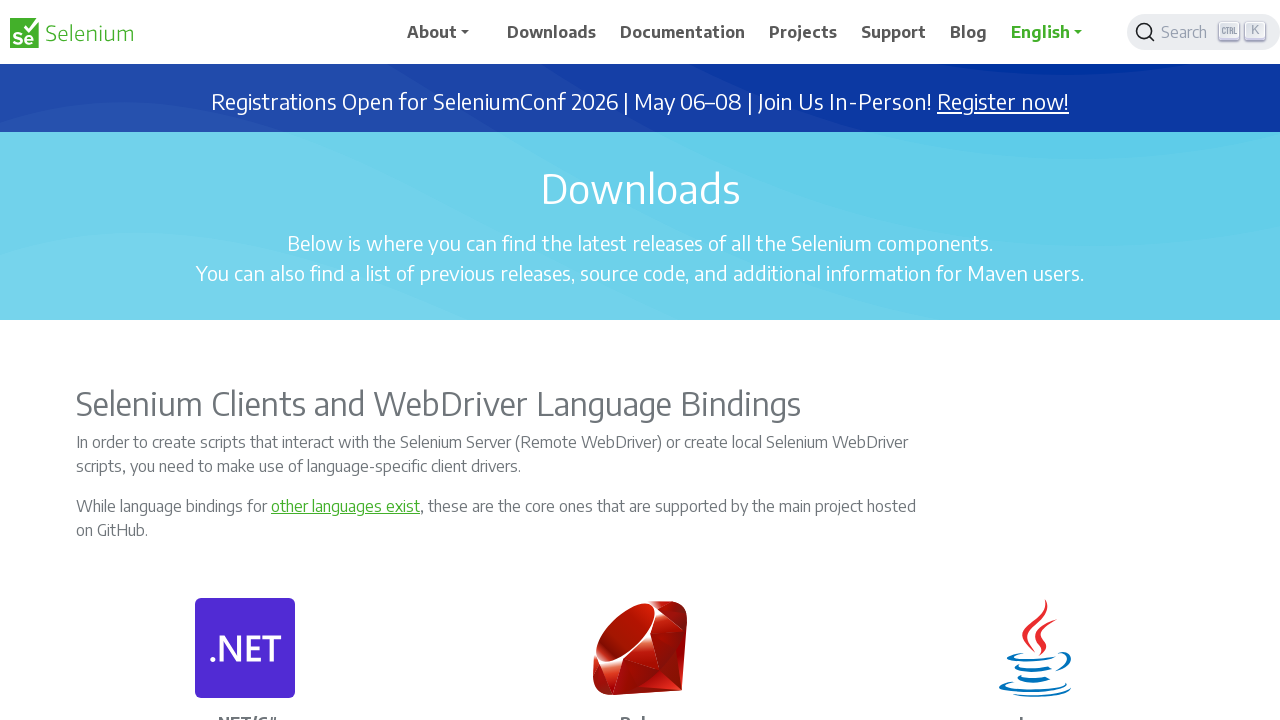

Scrolled right by 50 pixels
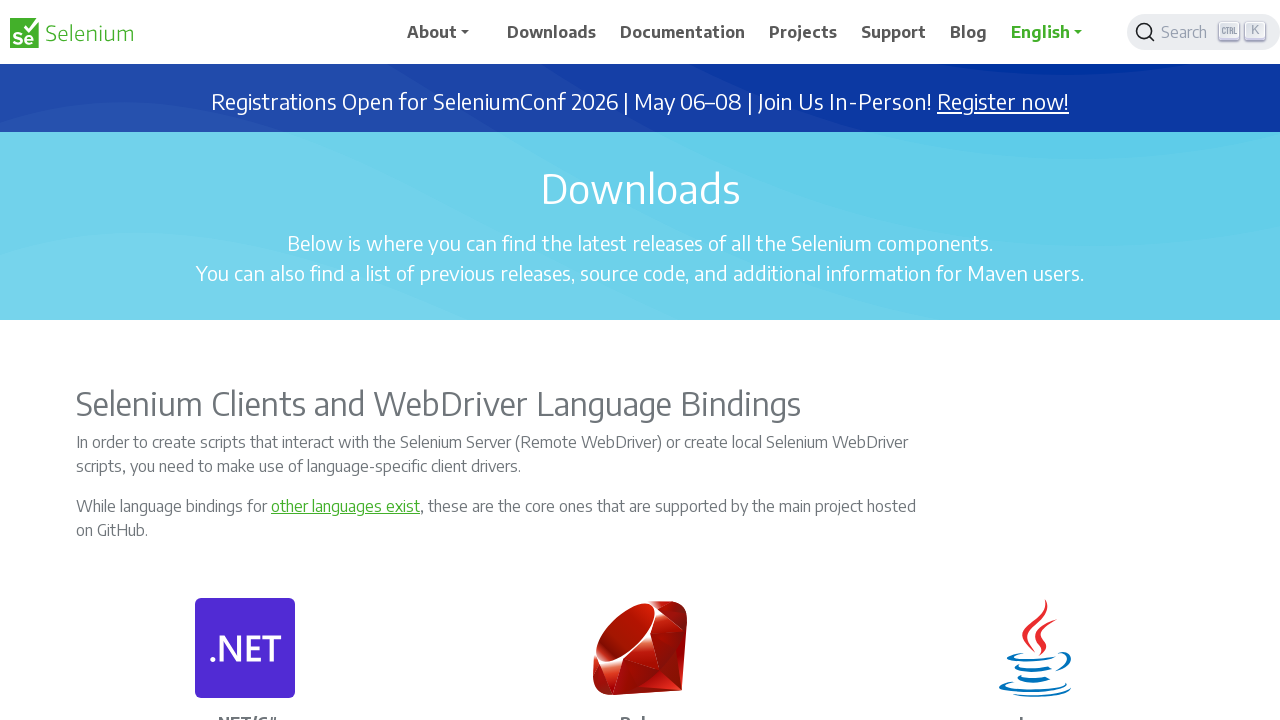

Waited 2 seconds after rightward scroll
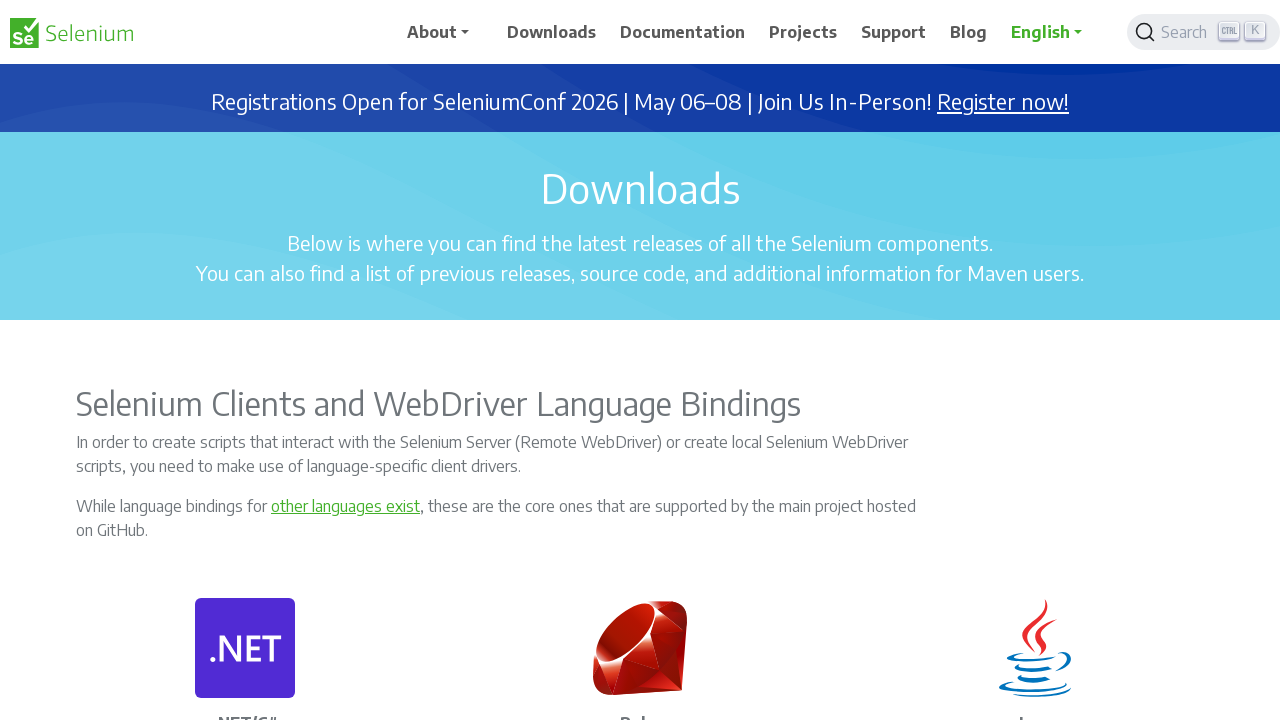

Scrolled left by 30 pixels
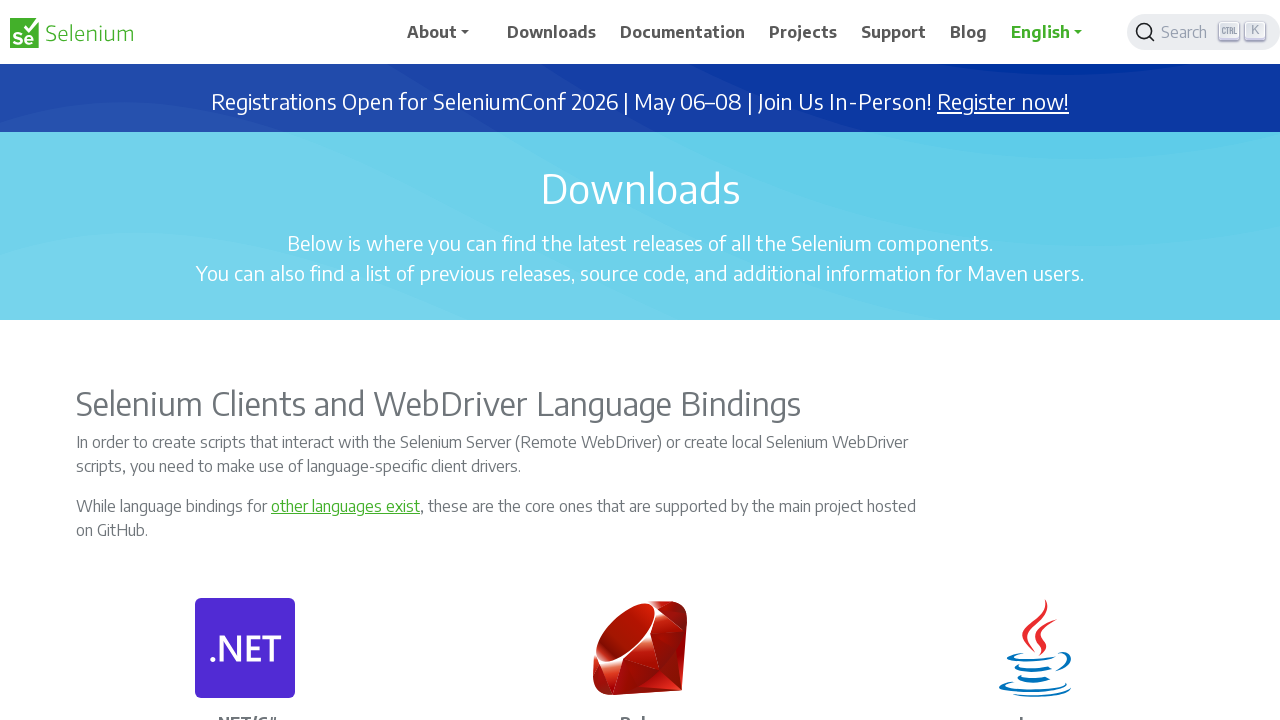

Waited 2 seconds after leftward scroll
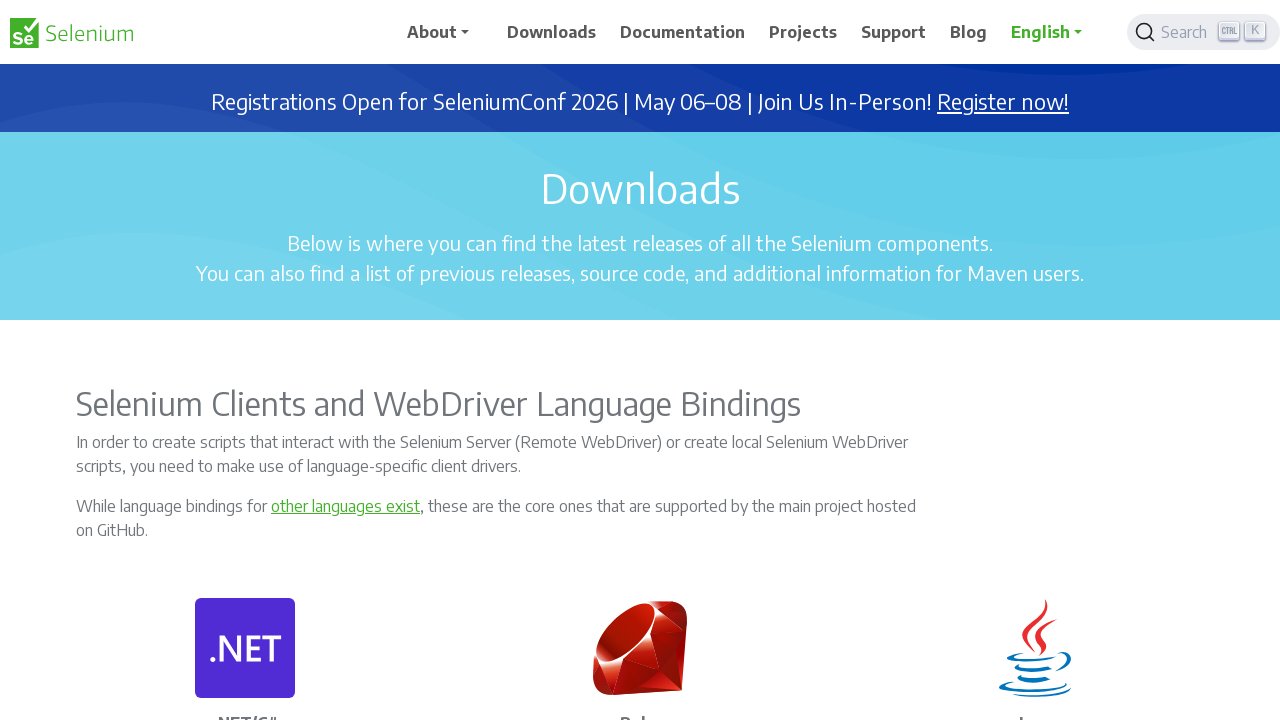

Scrolled to bottom of page
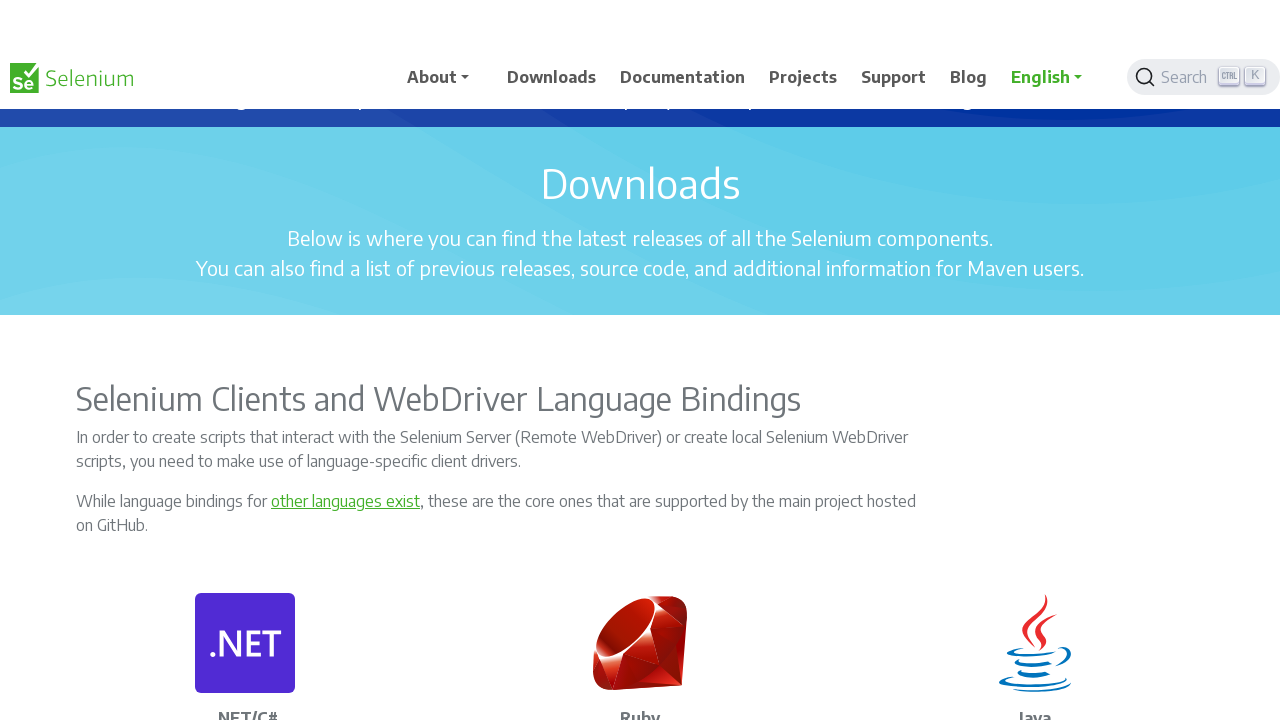

Waited 2 seconds after scrolling to bottom
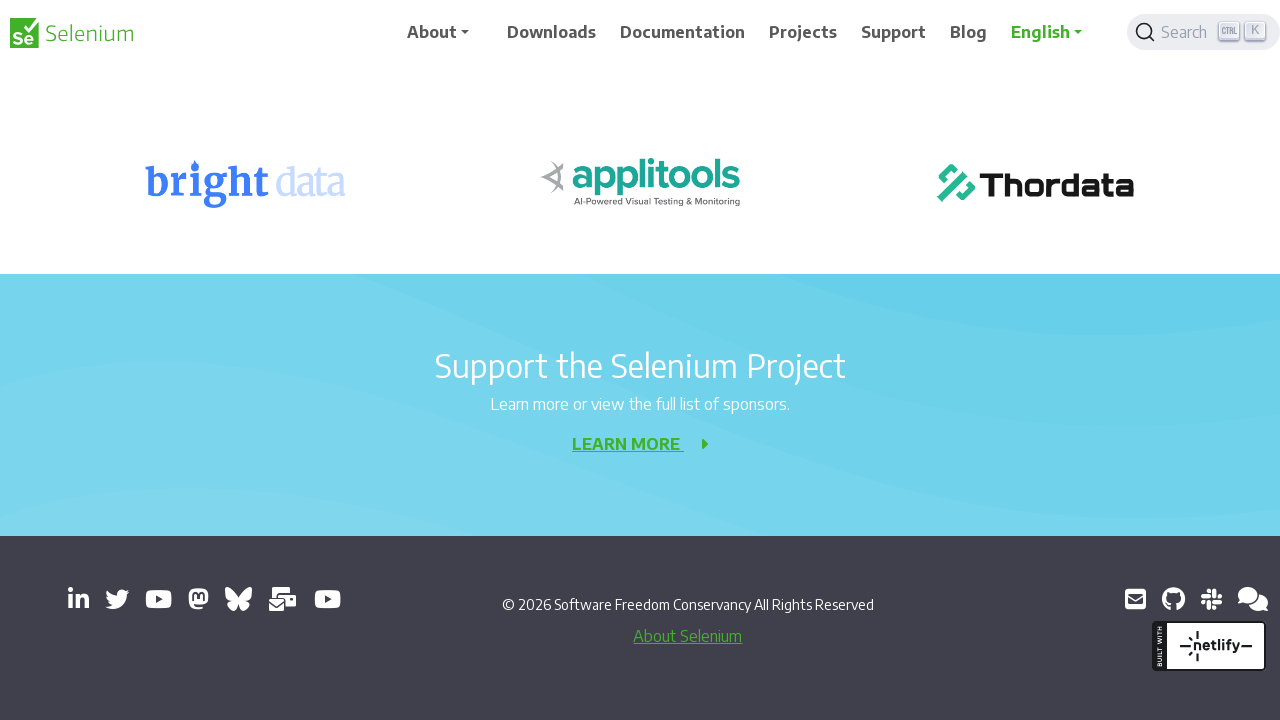

Scrolled to top of page
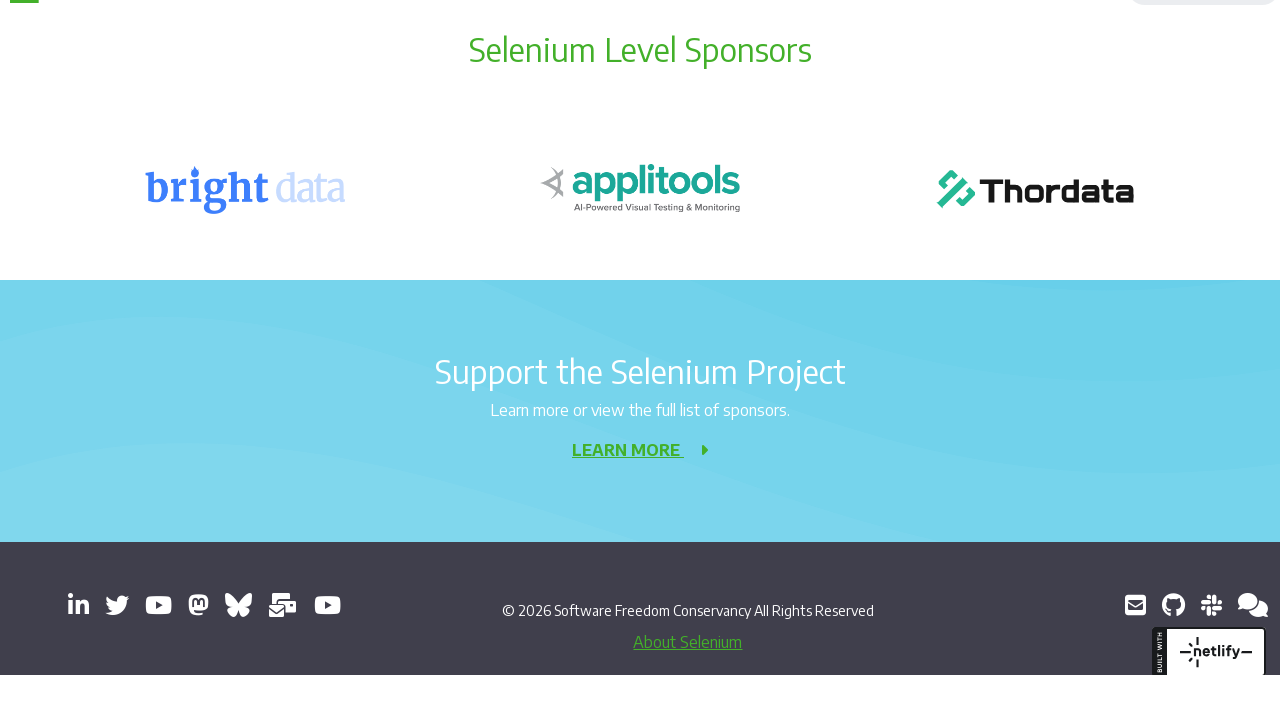

Waited 2 seconds after scrolling to top
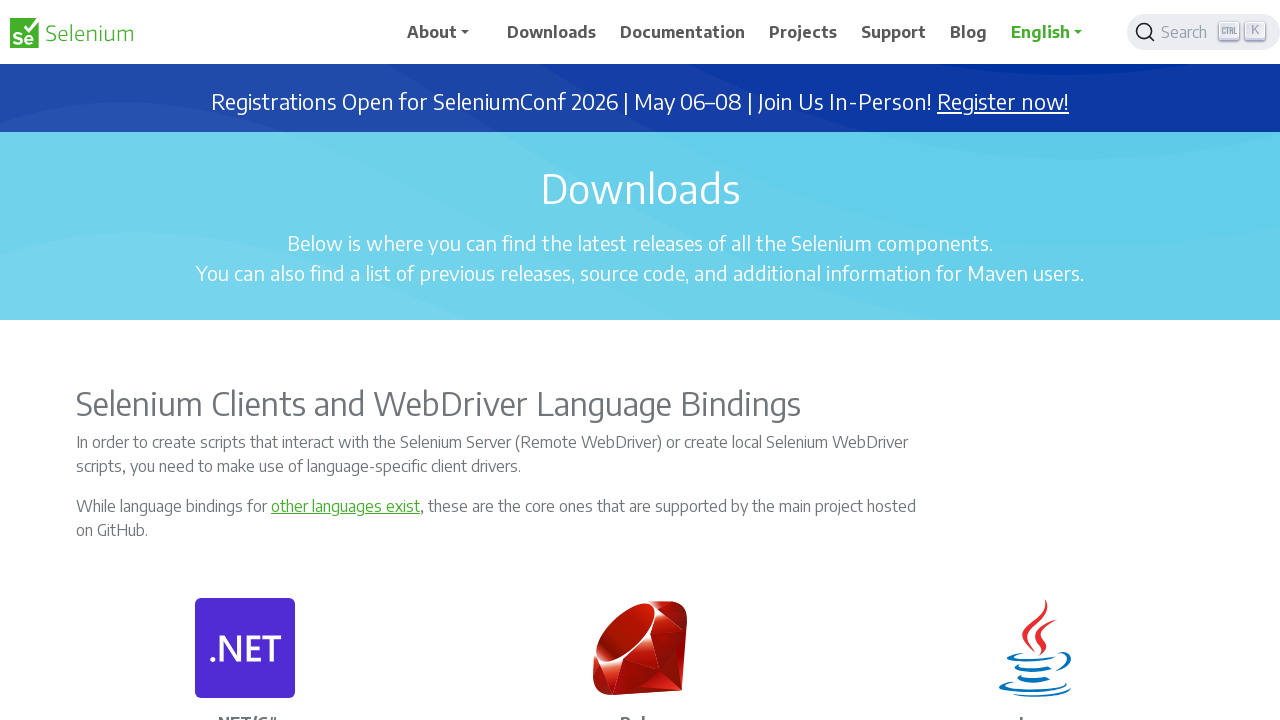

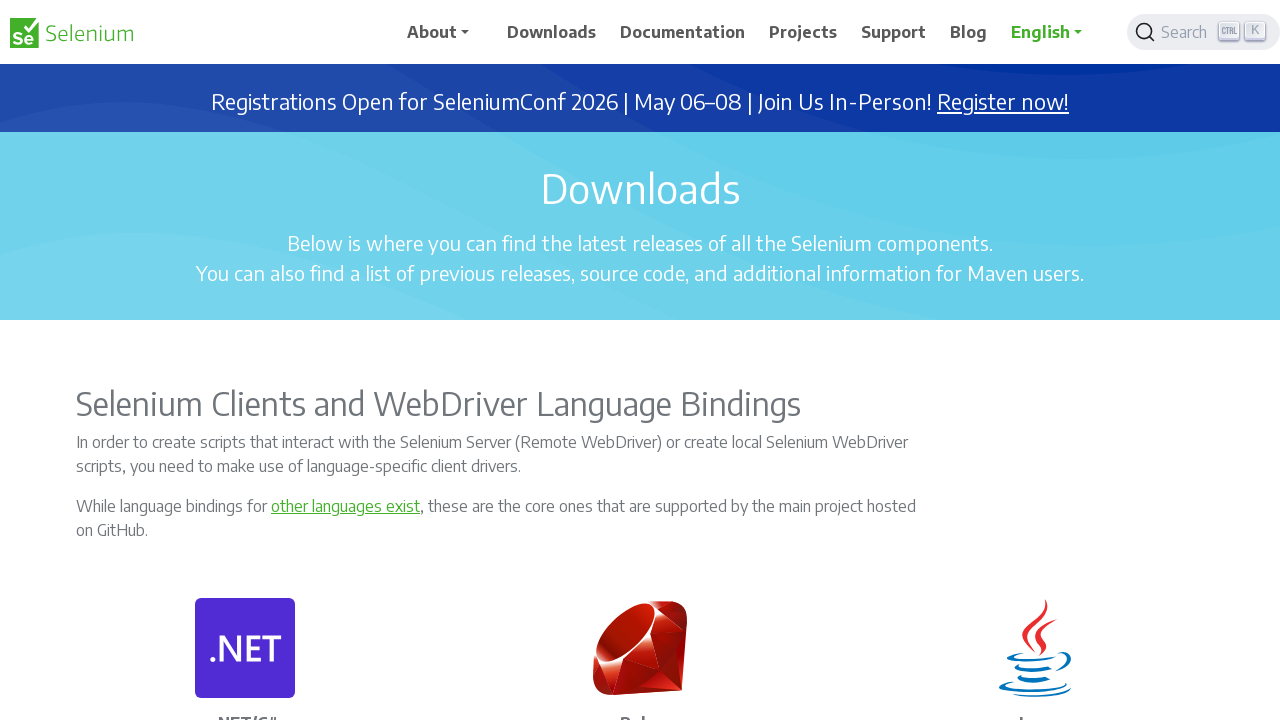